Opens a new browser tab by clicking the tab button, switches to the new tab, verifies the heading and URL, then closes the new tab and switches back to the original

Starting URL: https://demoqa.com

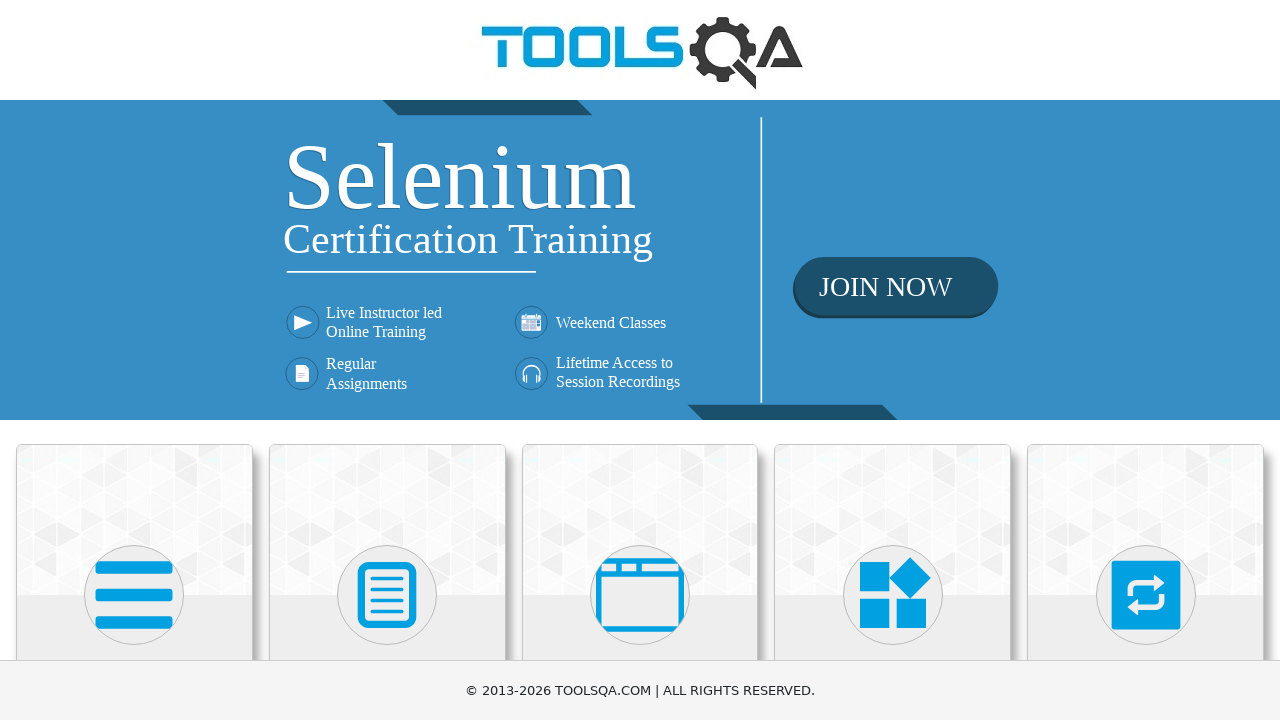

Clicked on 'Alerts, Frame & Windows' card at (640, 360) on text=Alerts, Frame & Windows
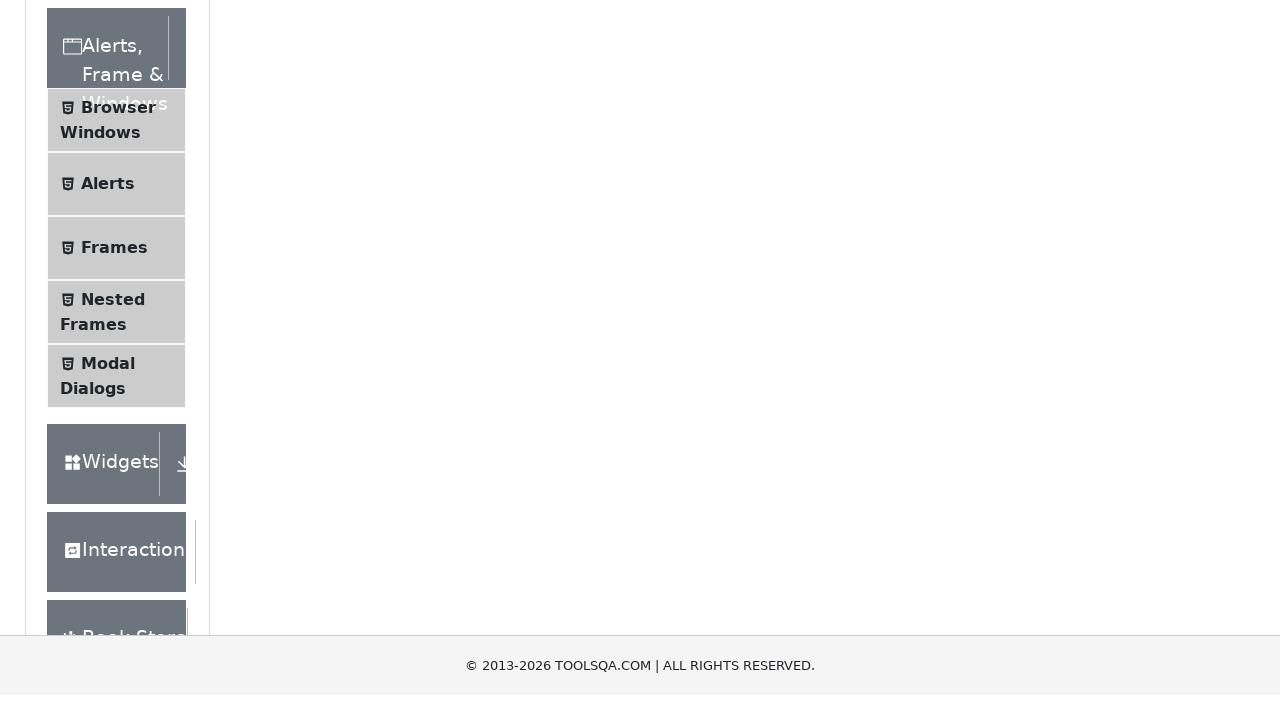

Clicked on 'Browser Windows' menu item at (118, 424) on text=Browser Windows
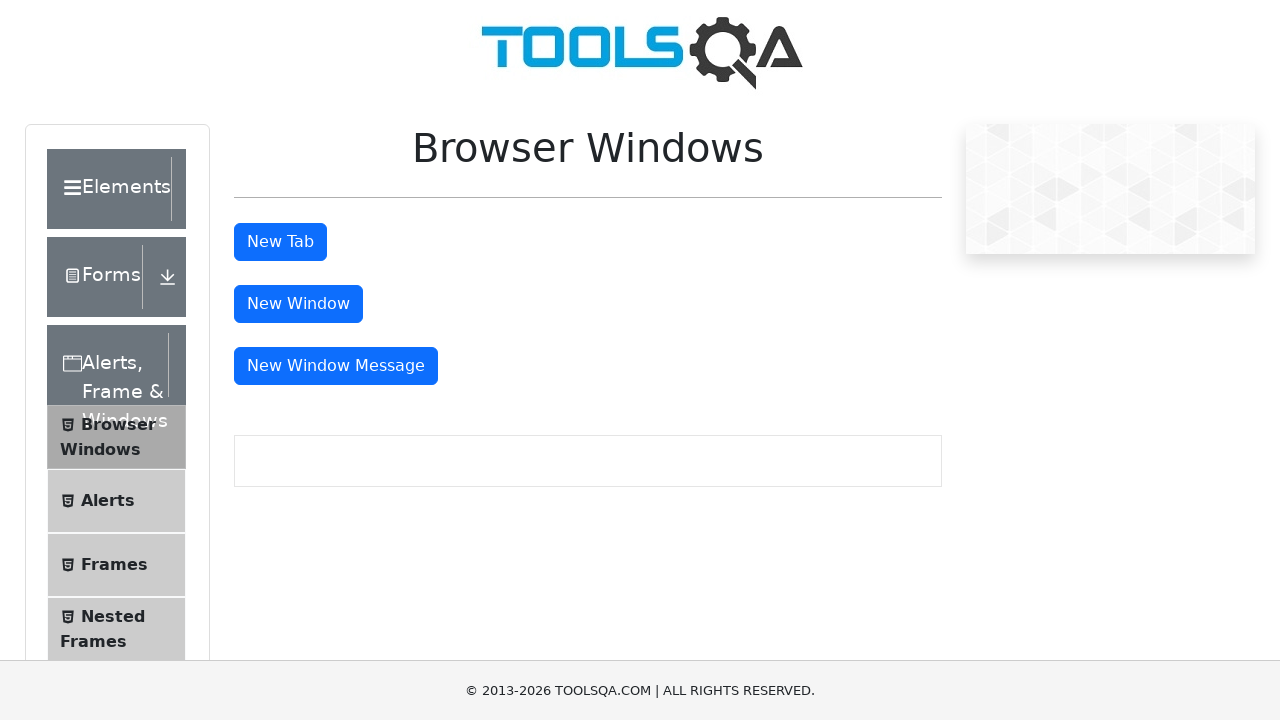

Clicked new tab button to open new tab at (280, 242) on #tabButton
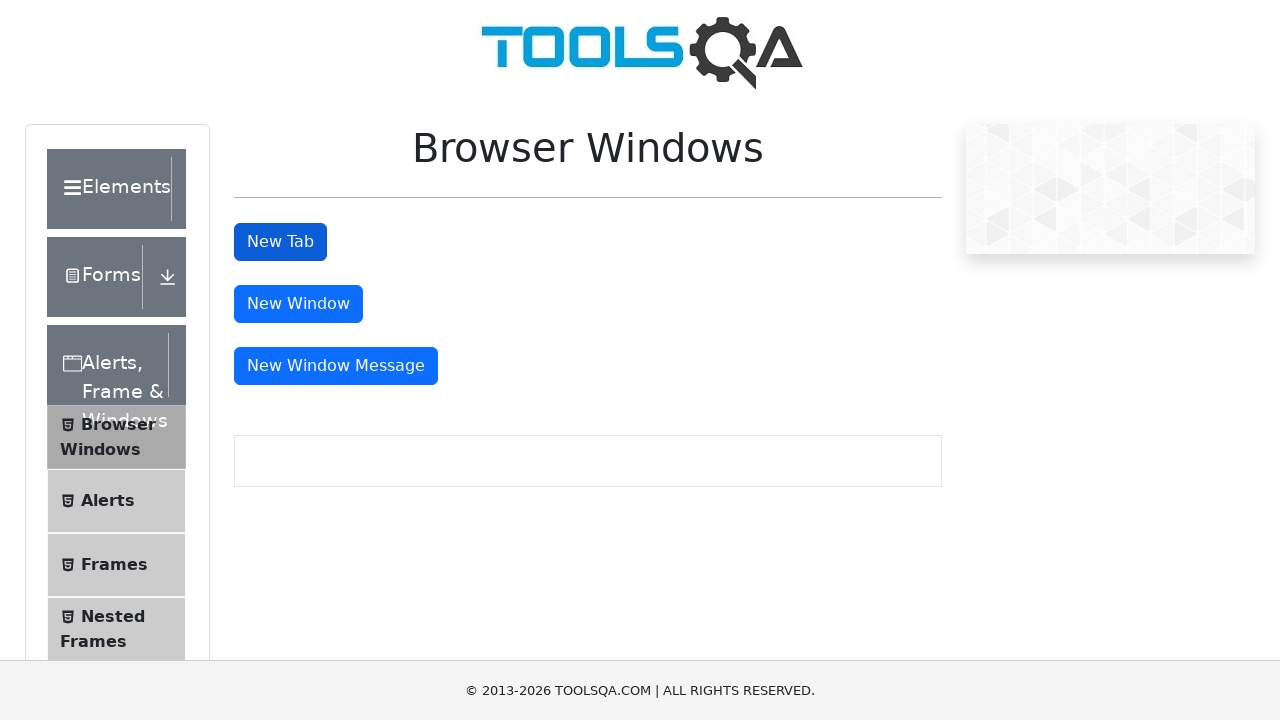

New tab loaded and ready
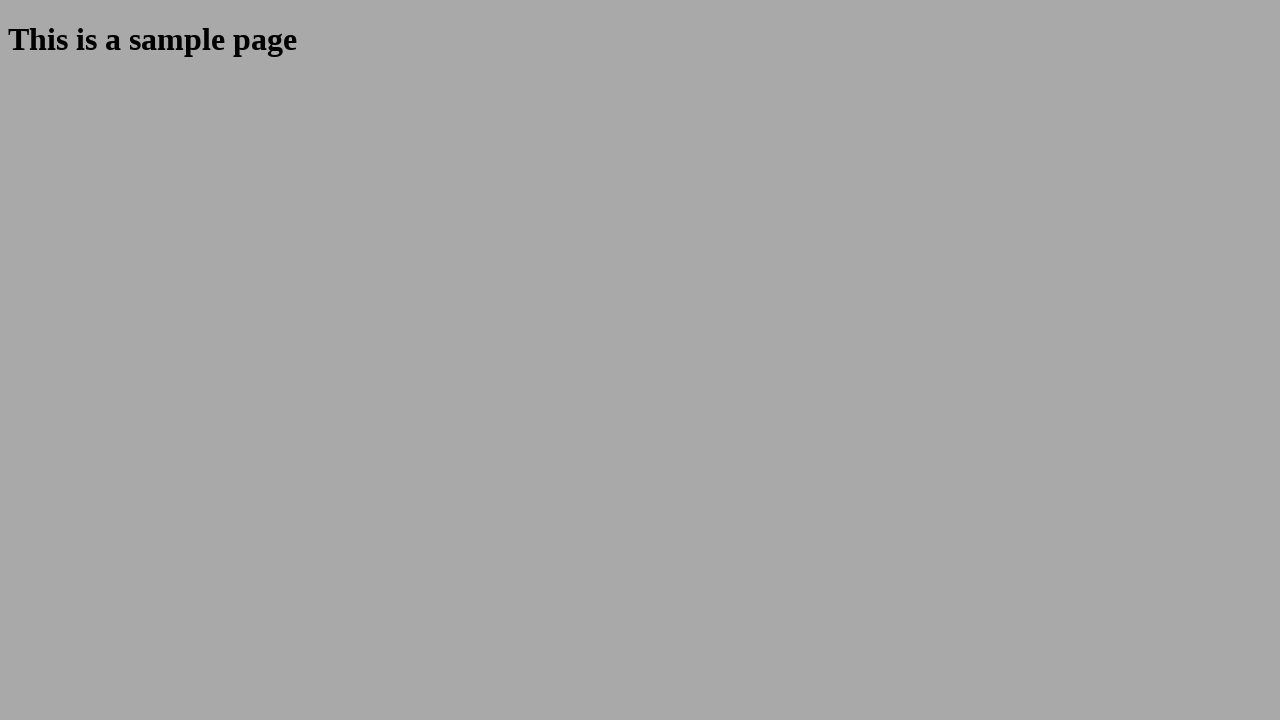

Located sample heading element on new tab
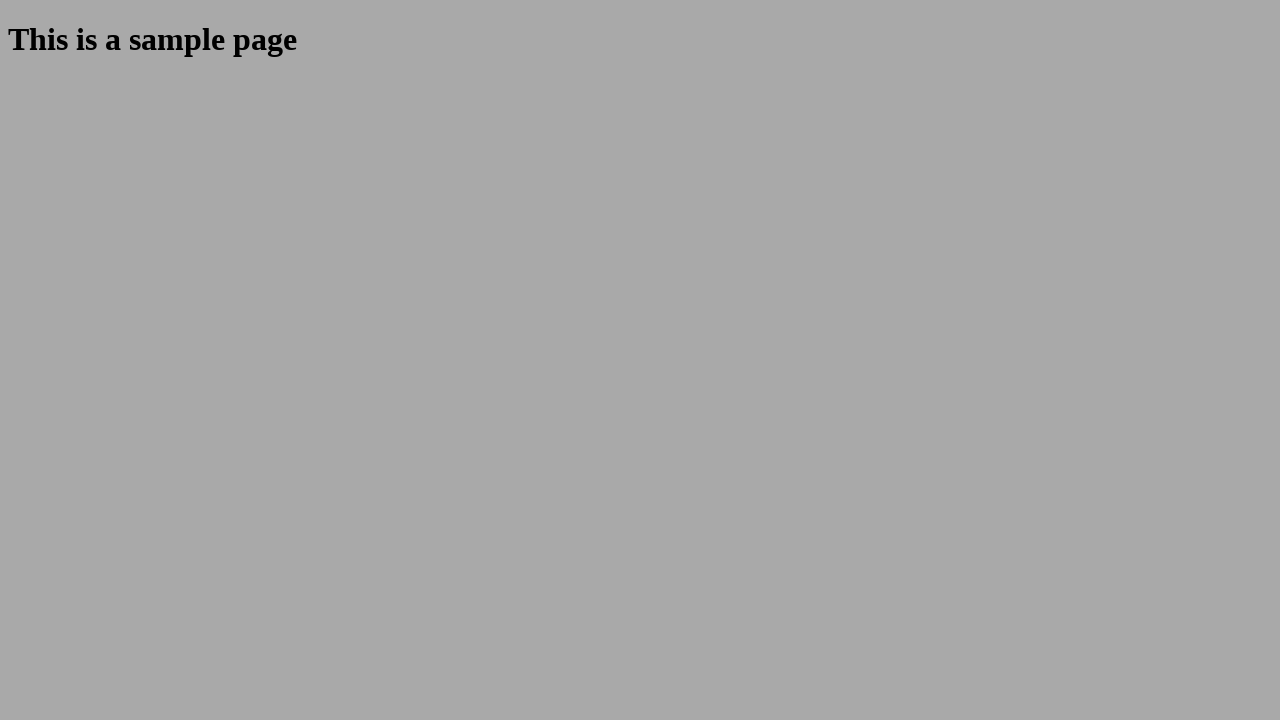

Verified new tab URL is https://demoqa.com/sample
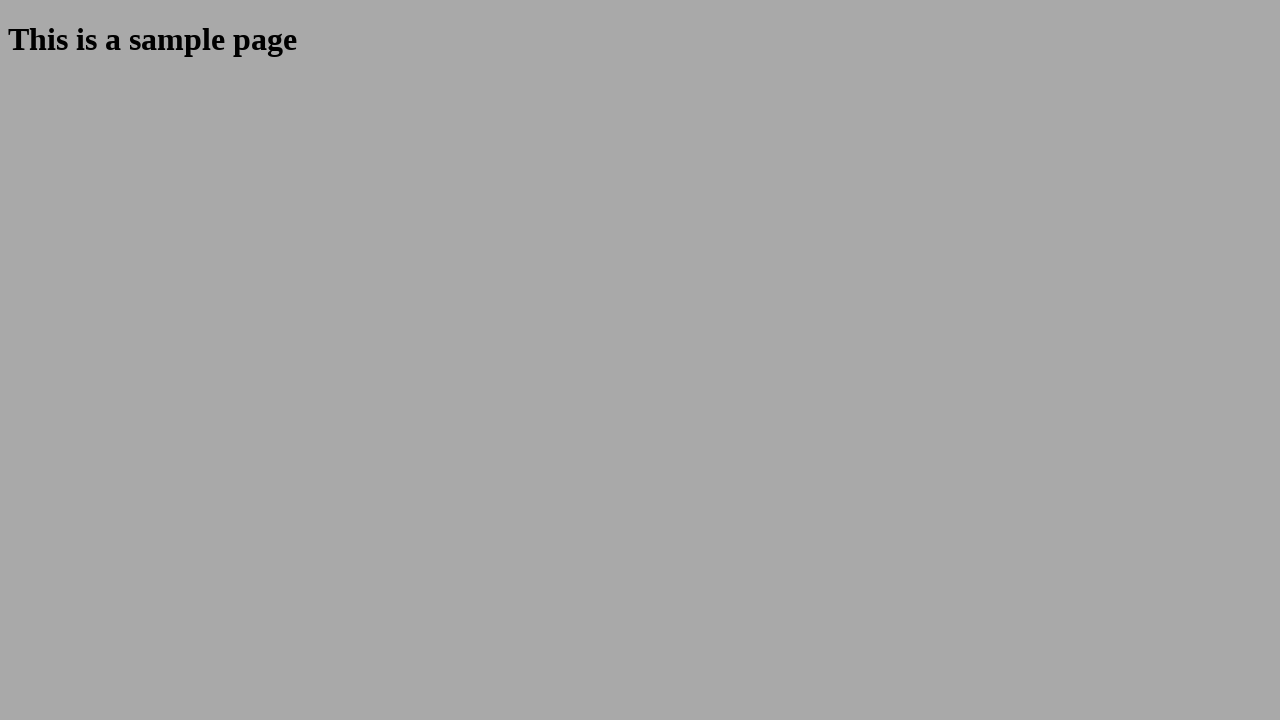

Closed the new tab and switched back to original tab
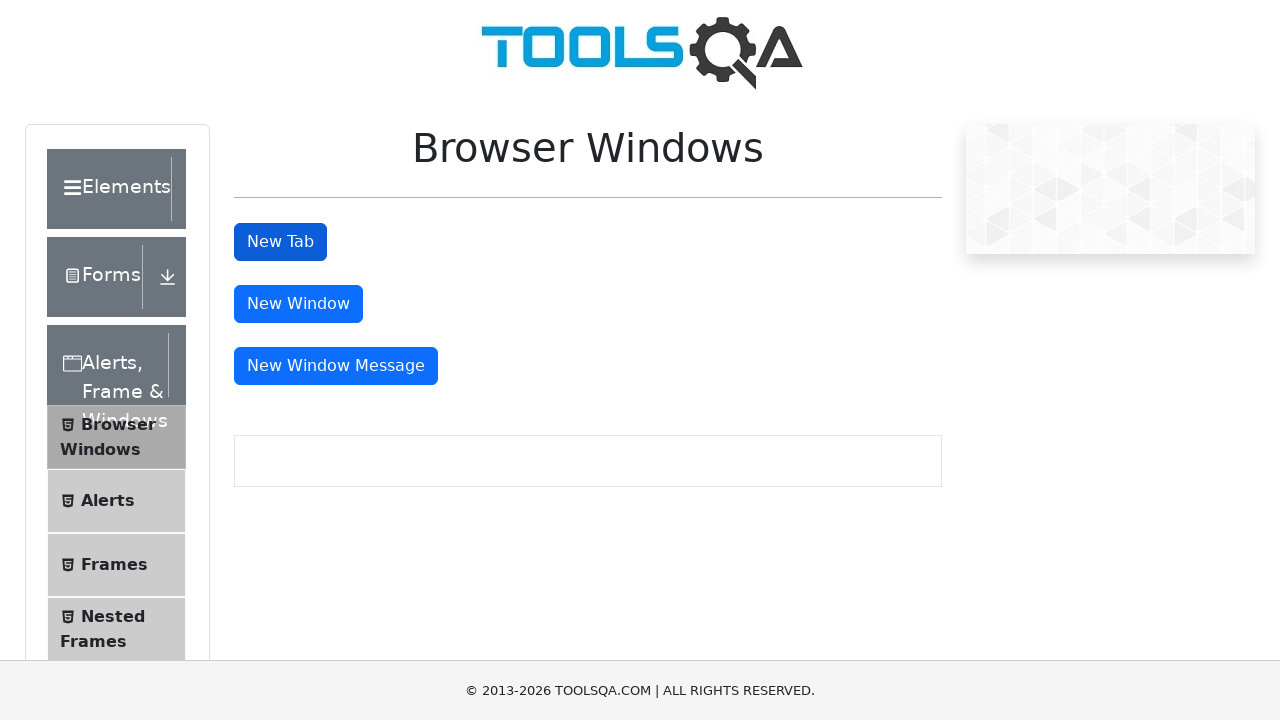

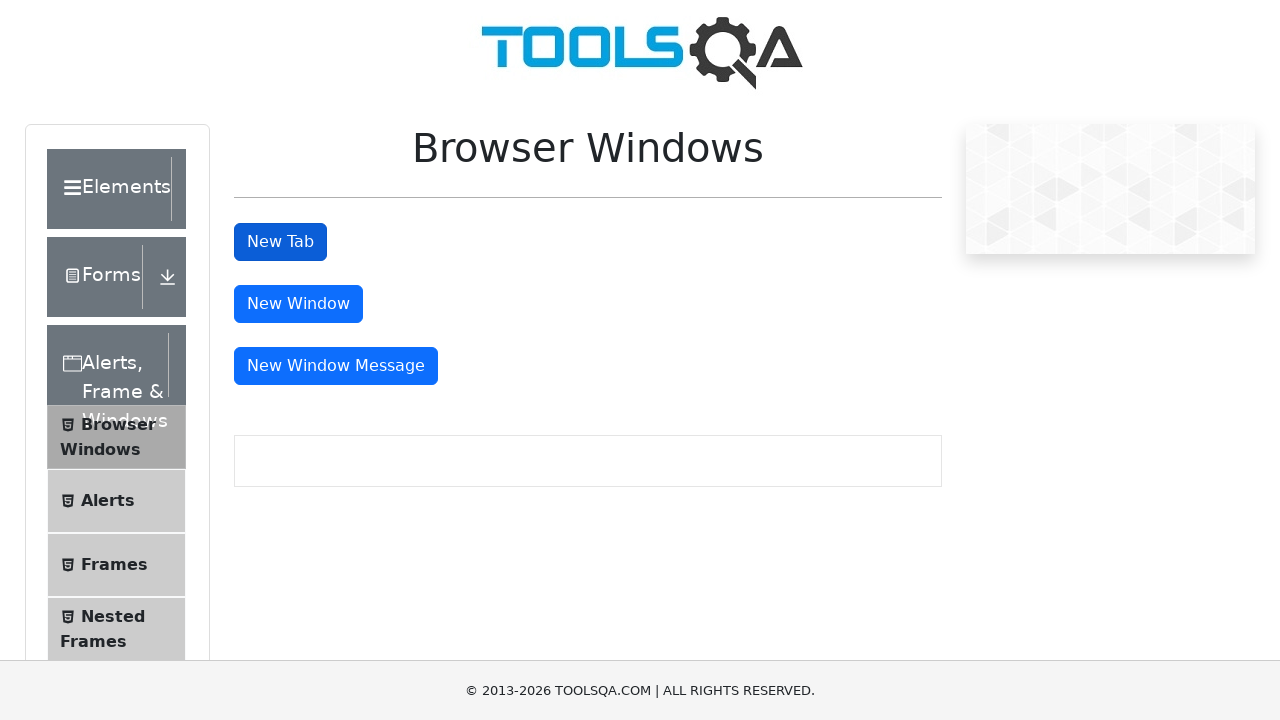